Tests keyboard key press functionality by sending SPACE and TAB keys to the page and verifying the displayed result text shows the correct key was pressed.

Starting URL: http://the-internet.herokuapp.com/key_presses

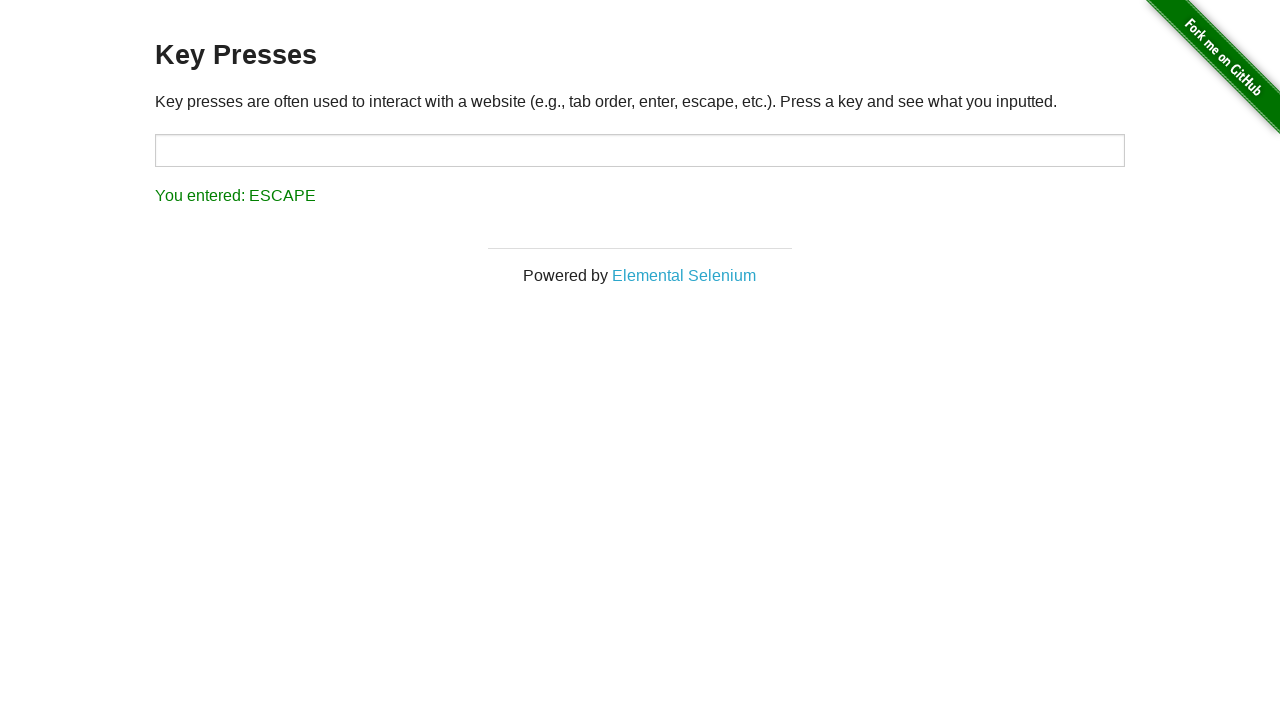

Pressed SPACE key on example element on .example
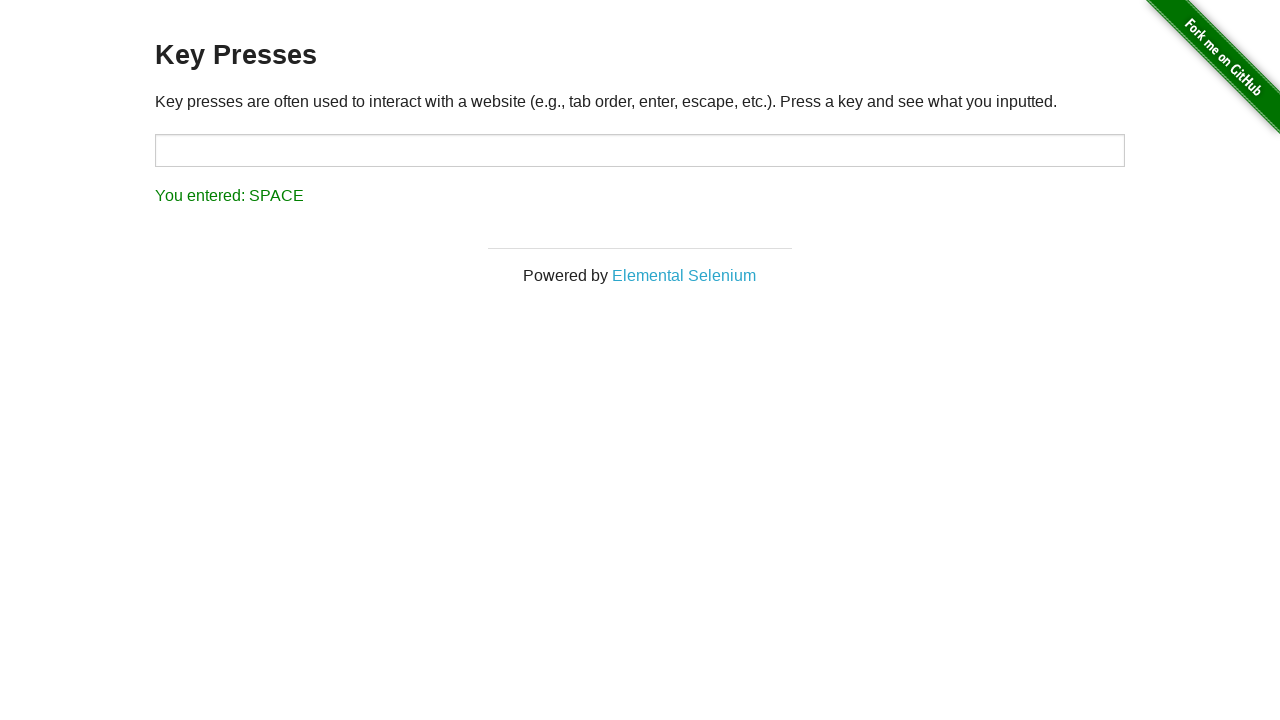

Verified result text shows 'You entered: SPACE'
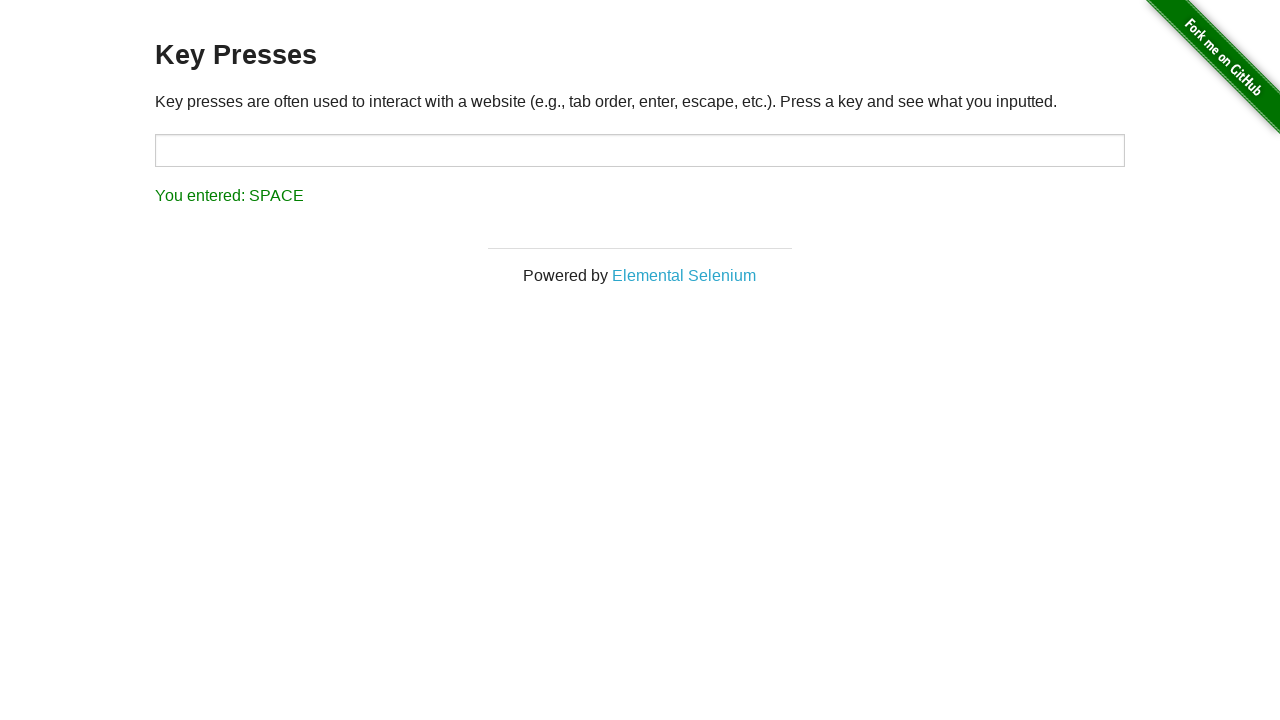

Pressed TAB key on currently focused element
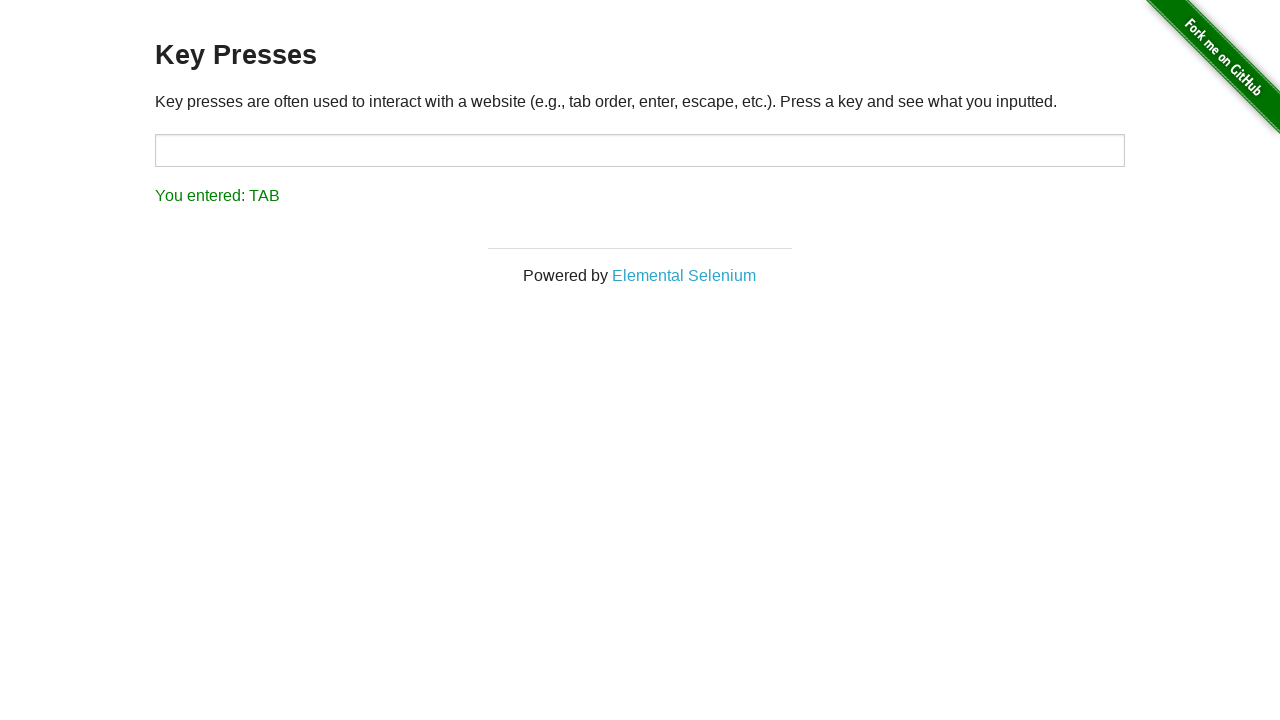

Verified result text shows 'You entered: TAB'
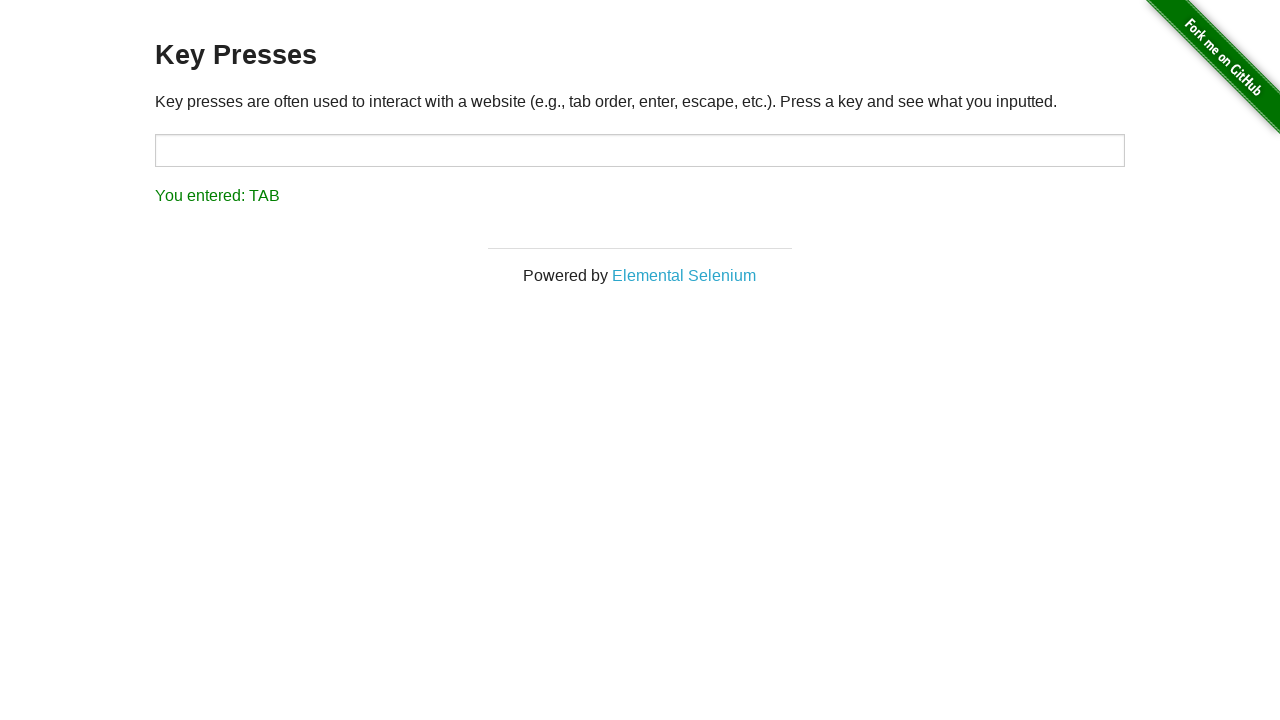

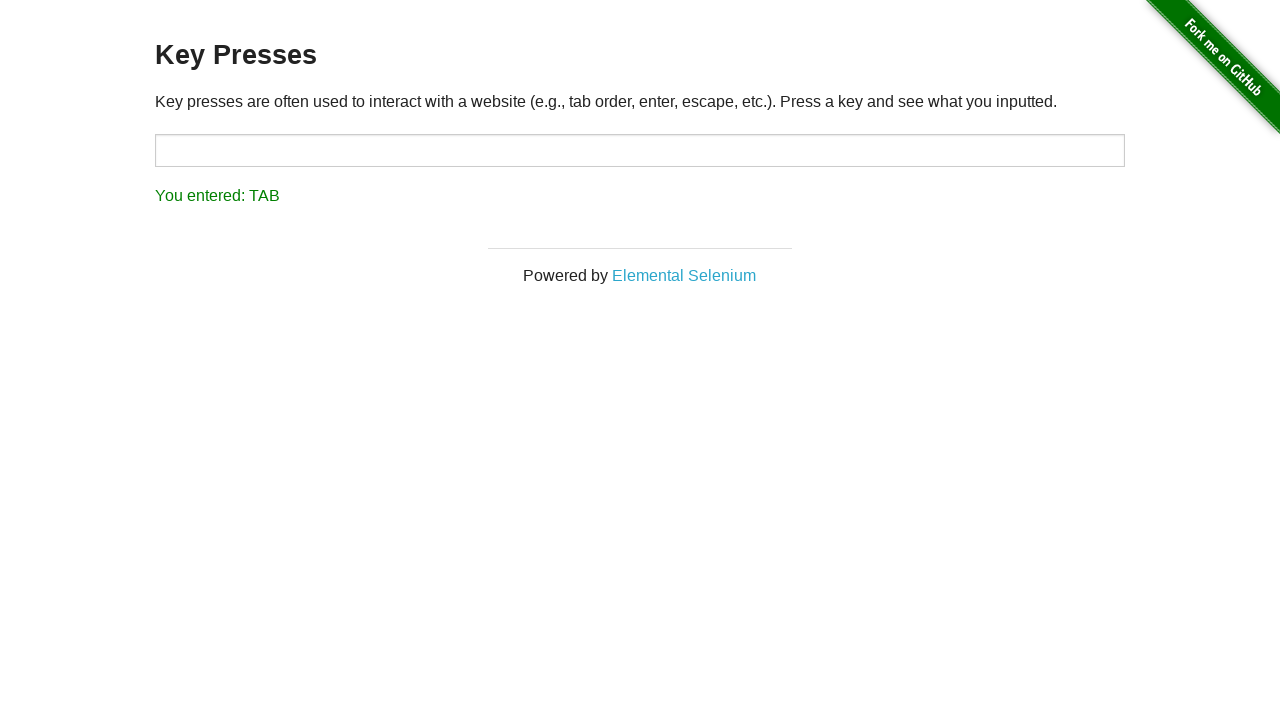